Opens the Dynamic Controls page, removes the checkbox, then adds it back by clicking the button twice, verifying state changes.

Starting URL: https://the-internet.herokuapp.com/

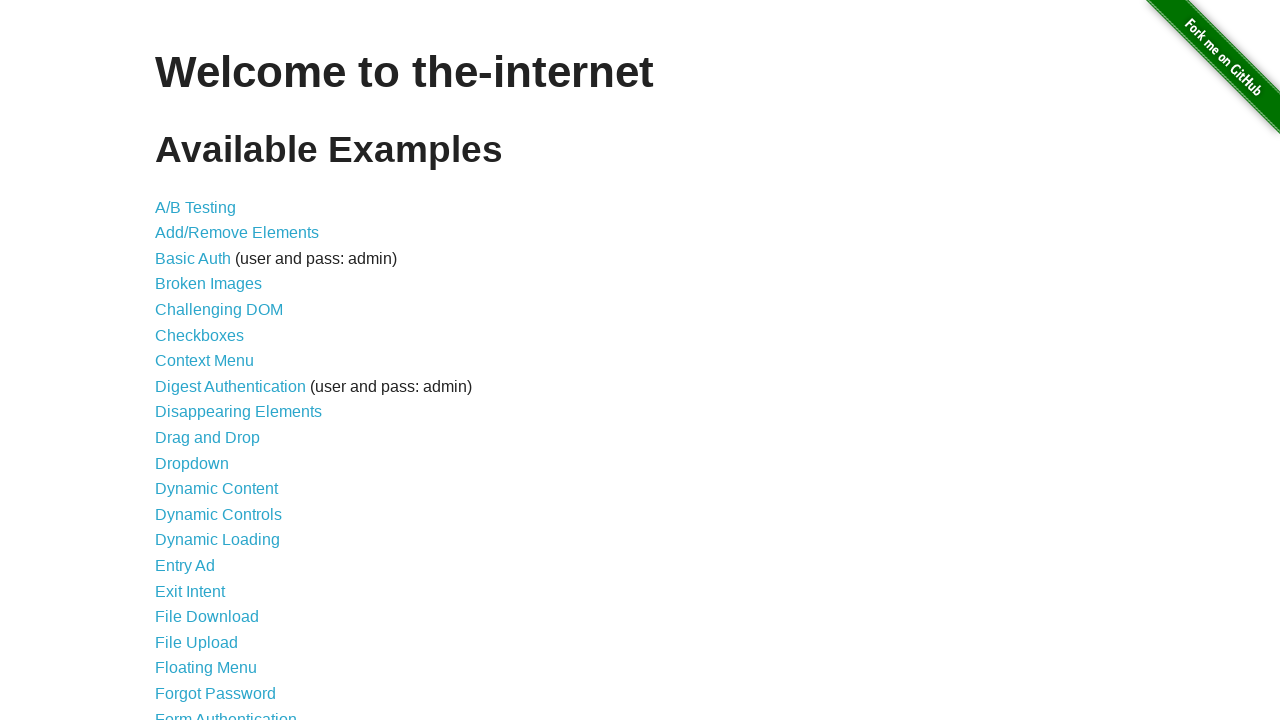

Clicked on Dynamic Controls link at (218, 514) on a[href='/dynamic_controls']
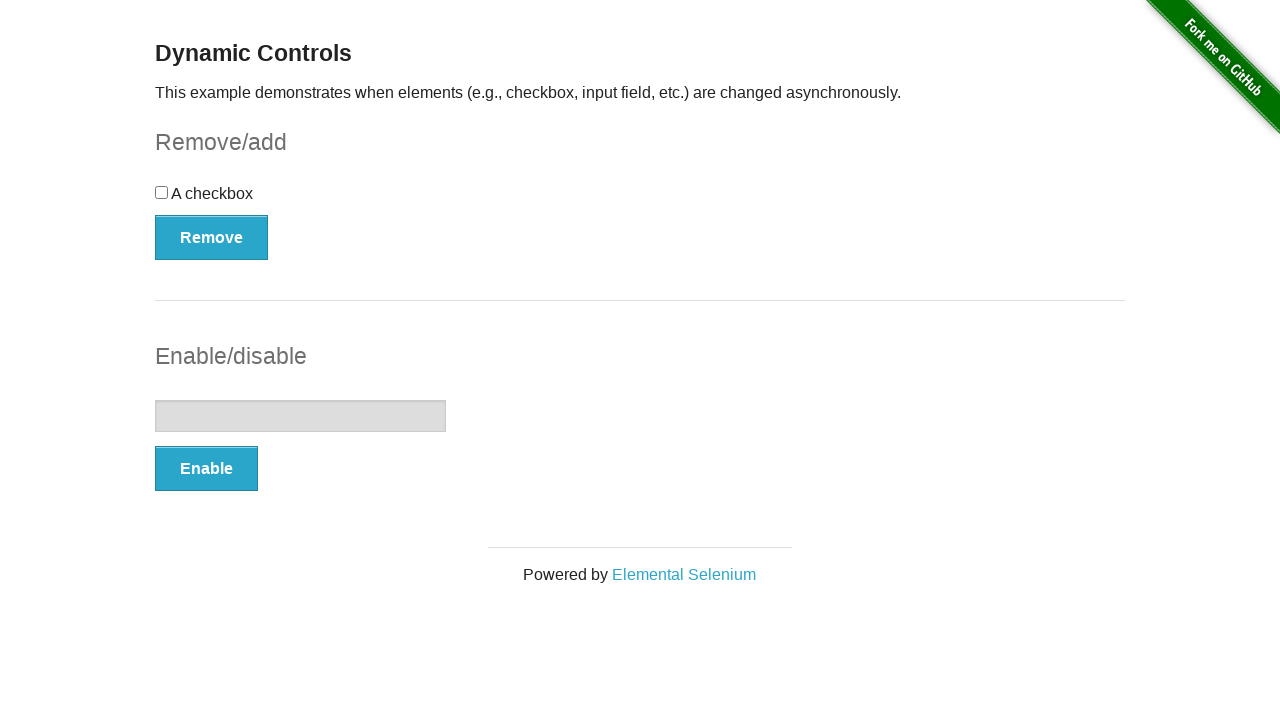

Checkbox is visible on the page
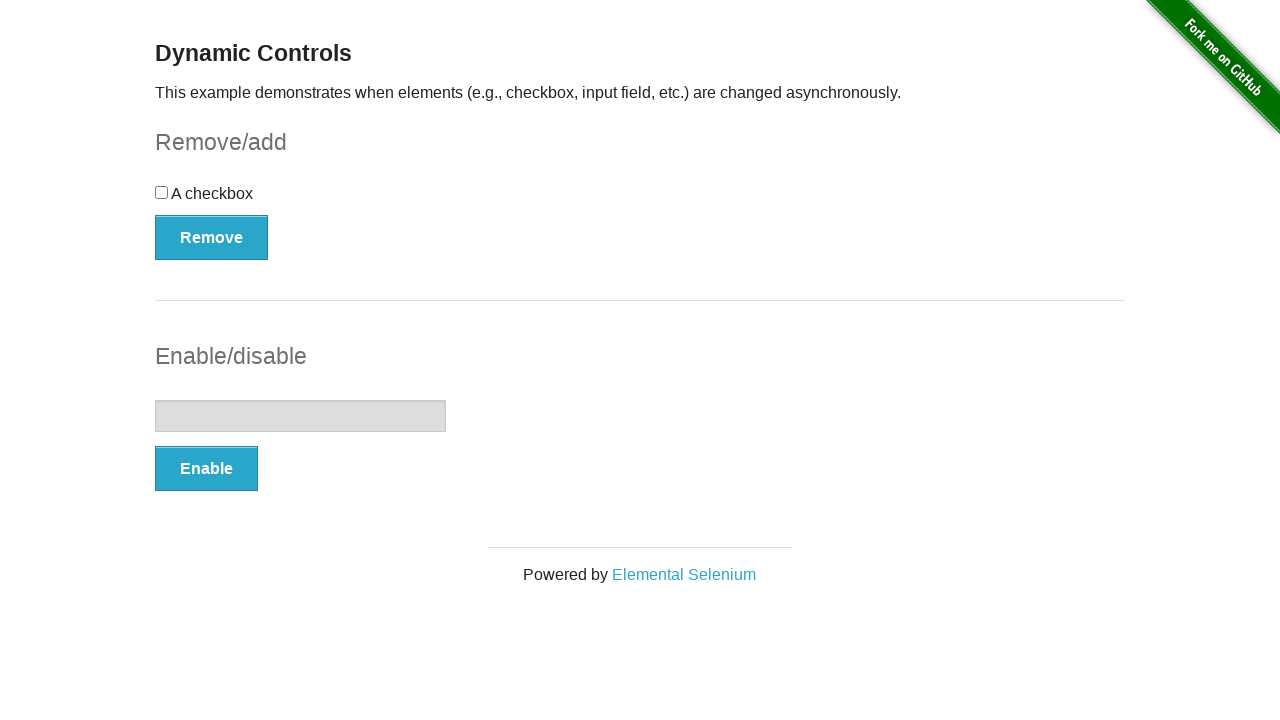

Clicked the Remove button to hide the checkbox at (212, 237) on button:has-text('Remove')
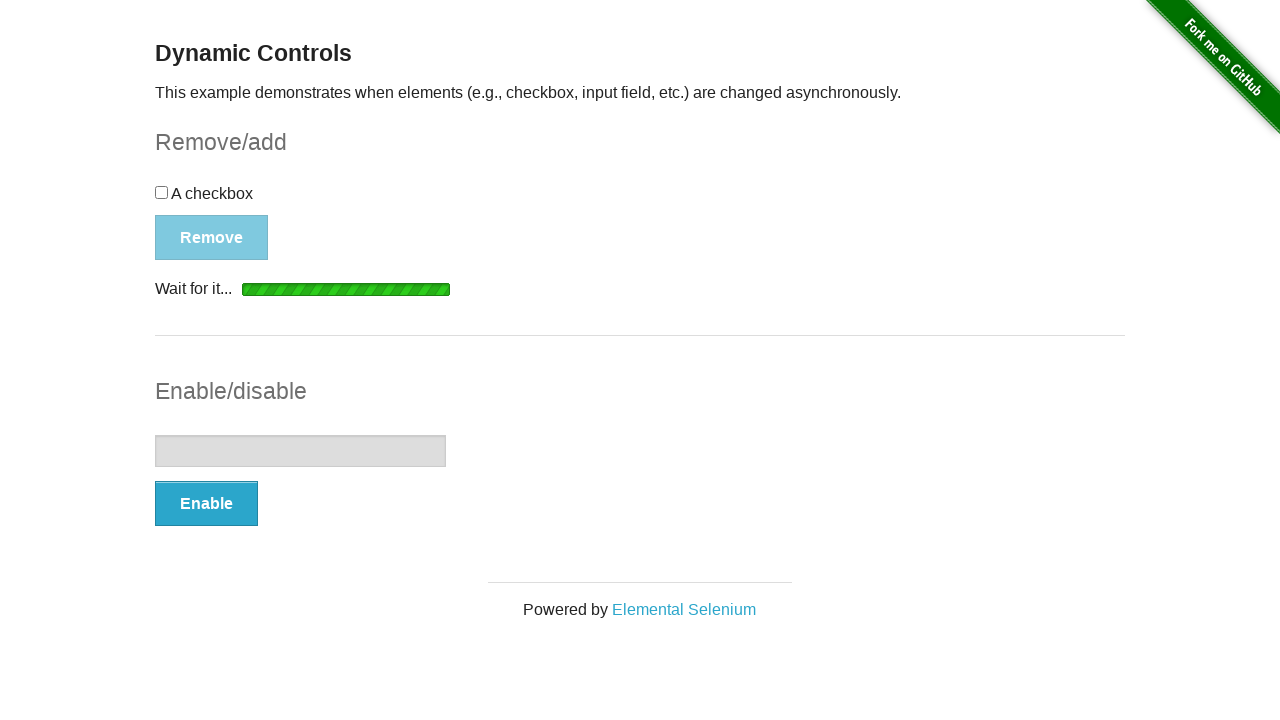

Checkbox has been hidden after Remove button was clicked
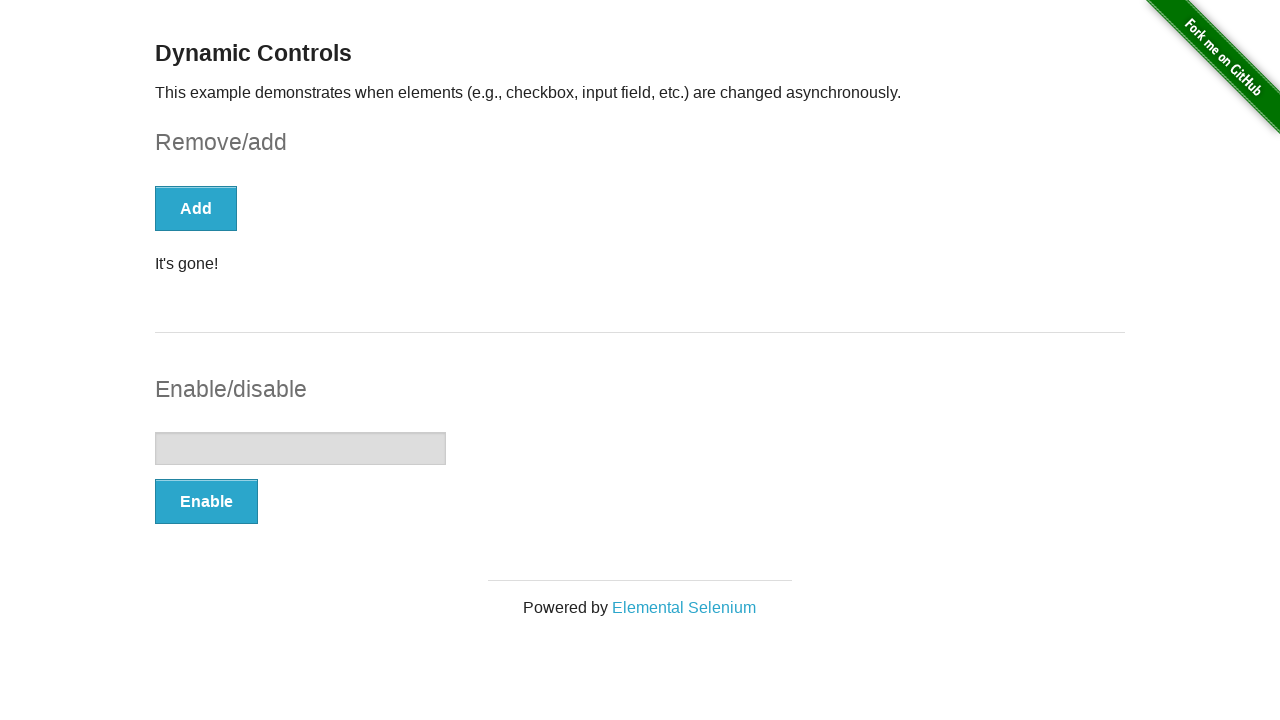

Button text changed to 'Add'
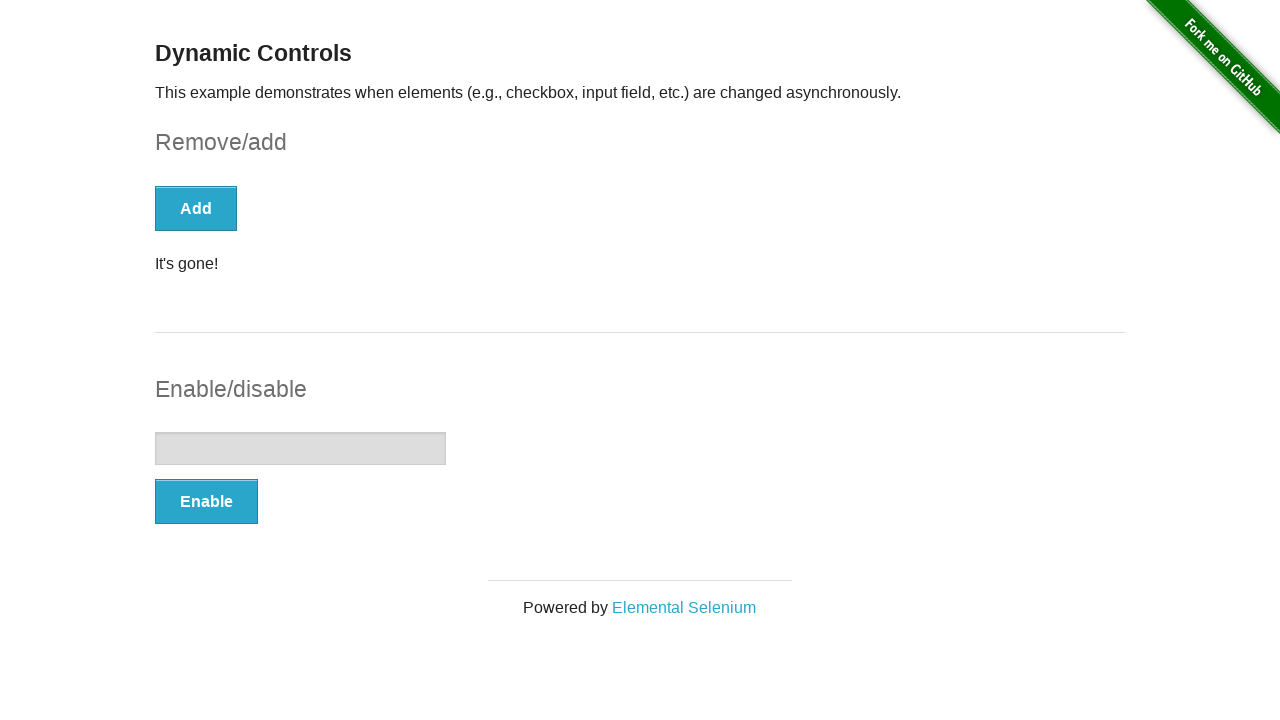

Clicked the Add button to show the checkbox again at (196, 208) on button:has-text('Add')
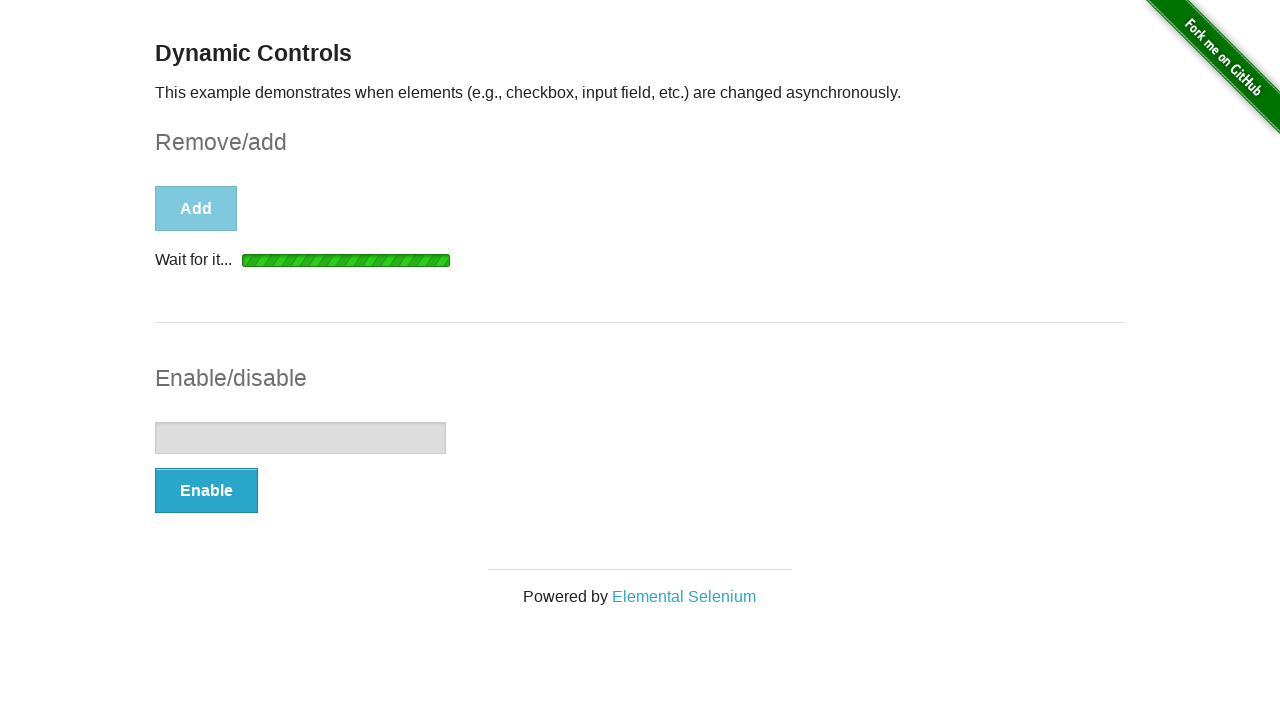

Checkbox is visible again on the page
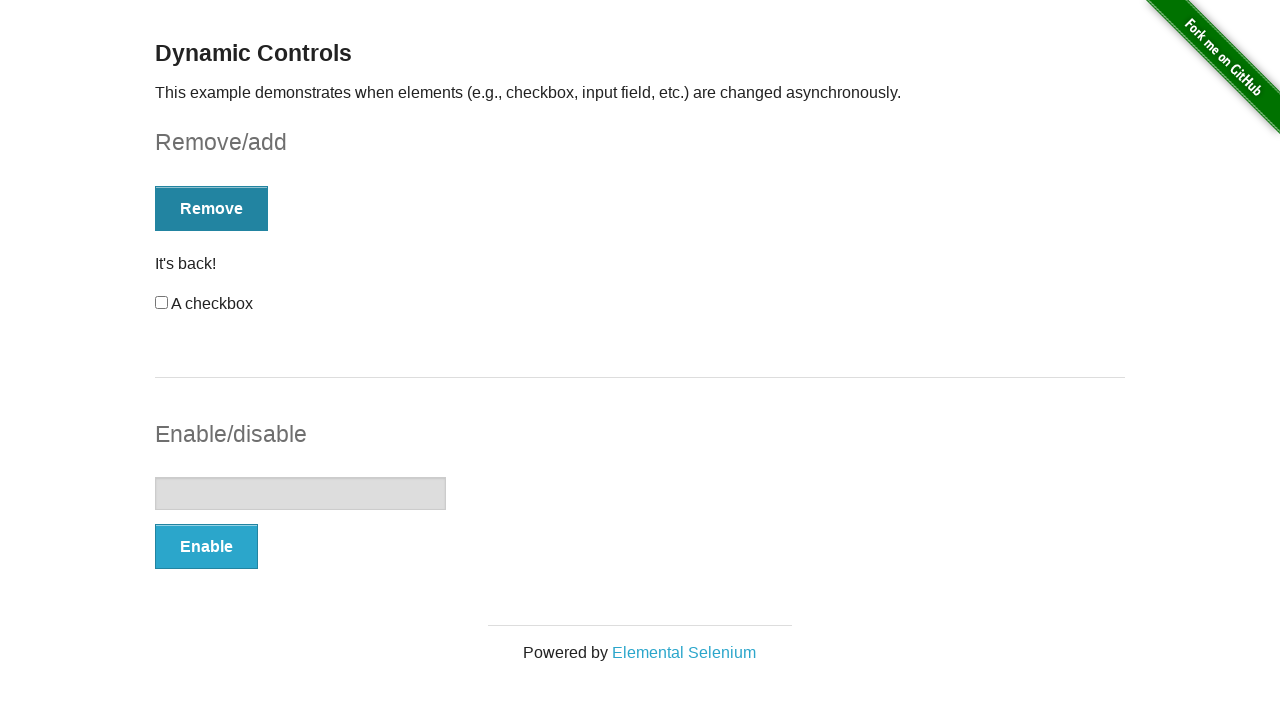

Button text changed back to 'Remove', confirming checkbox state restoration
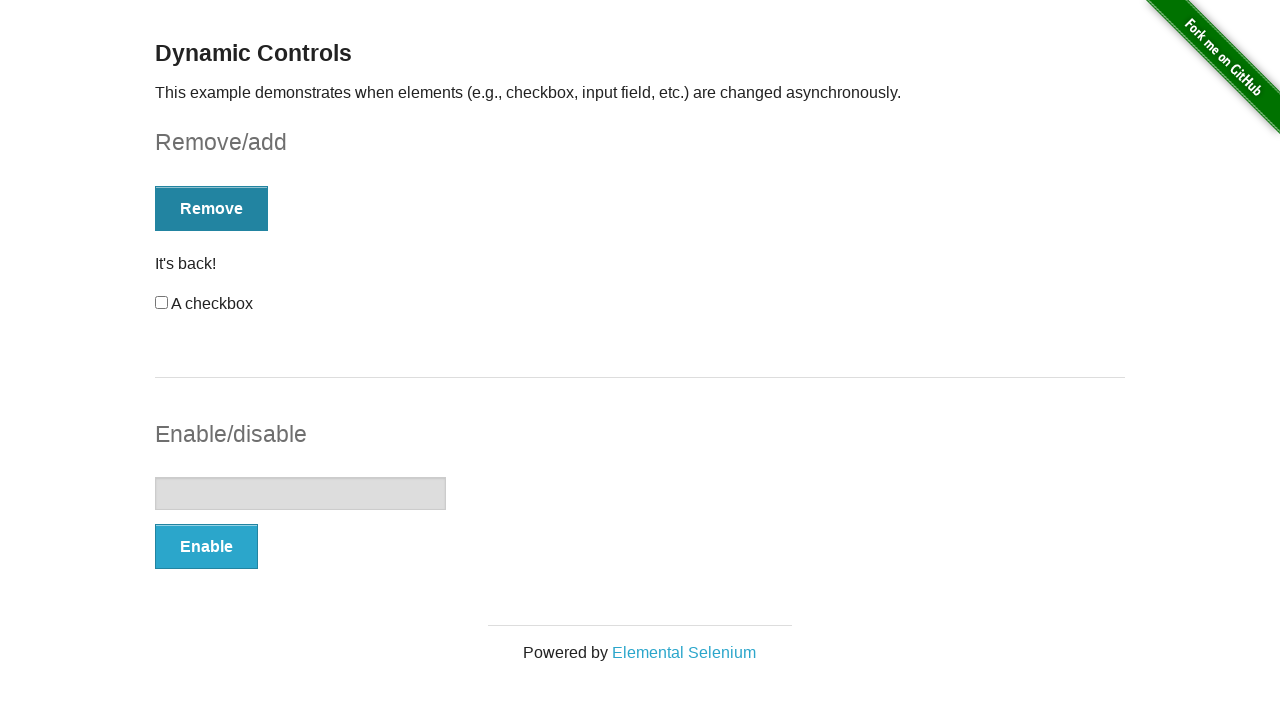

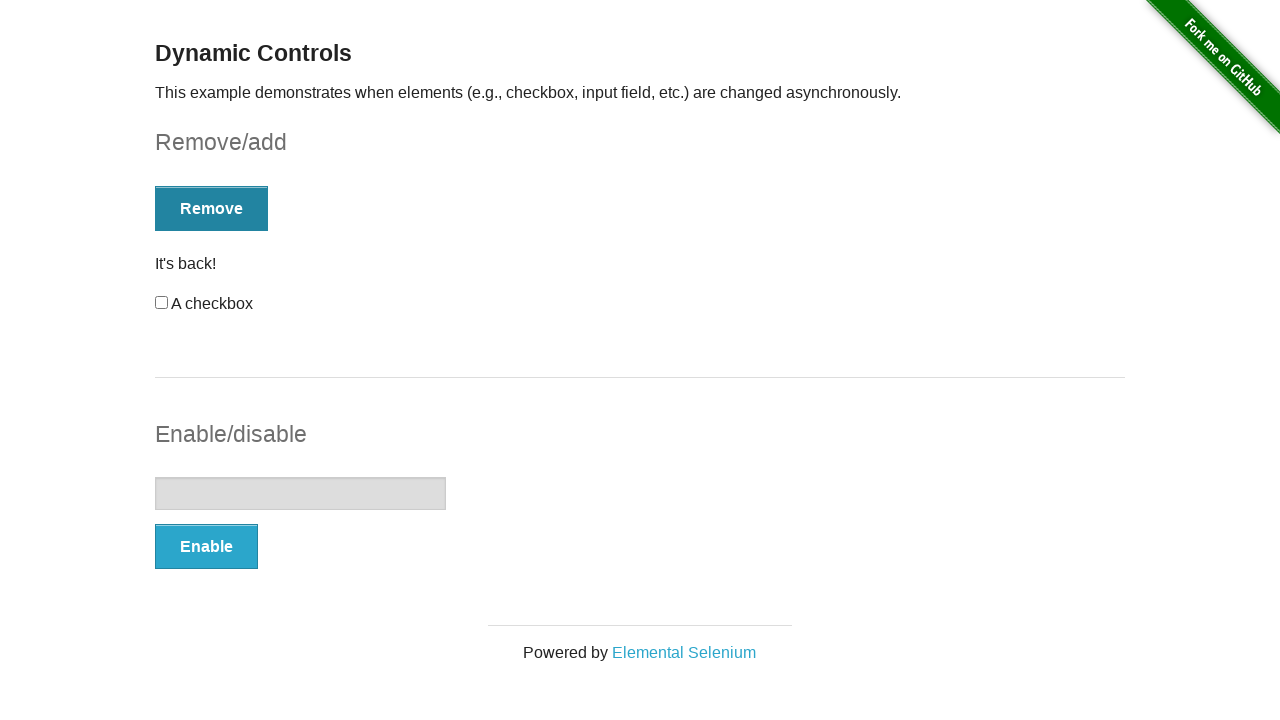